Navigates to Selenium course content page and clicks on the Core Java section to expand it

Starting URL: https://greenstech.in/selenium-course-content.html

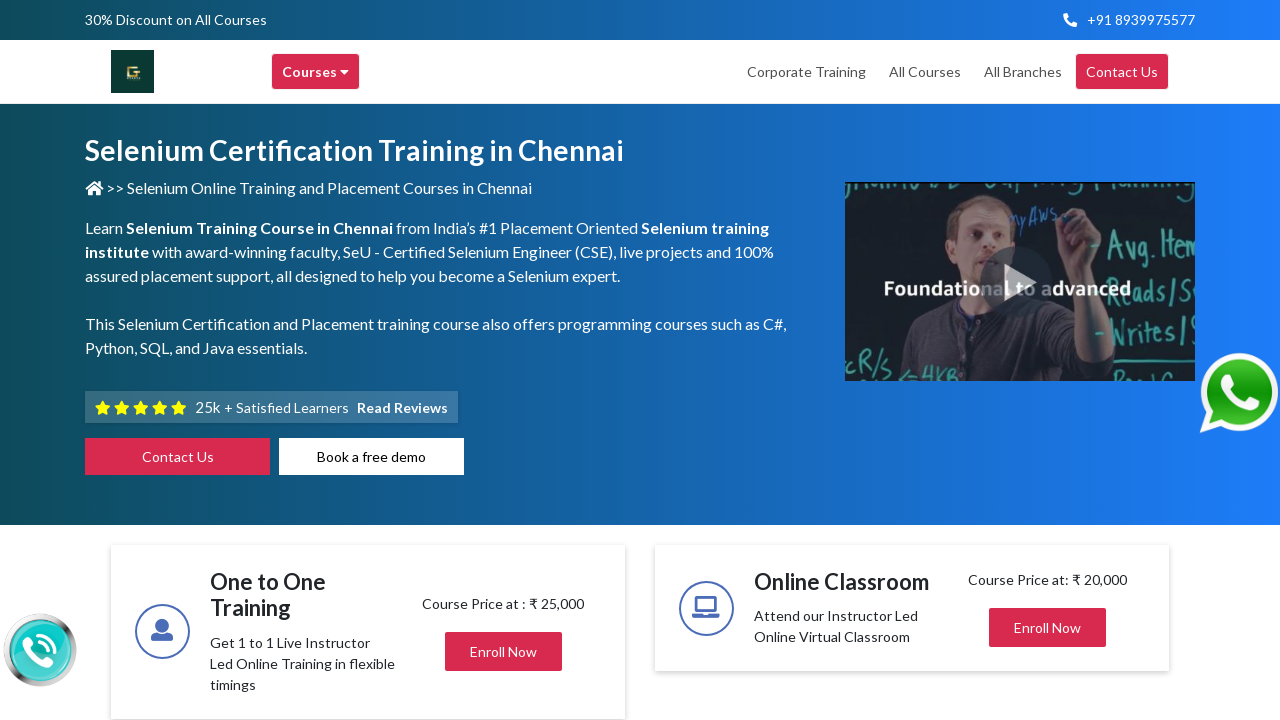

Navigated to Selenium course content page
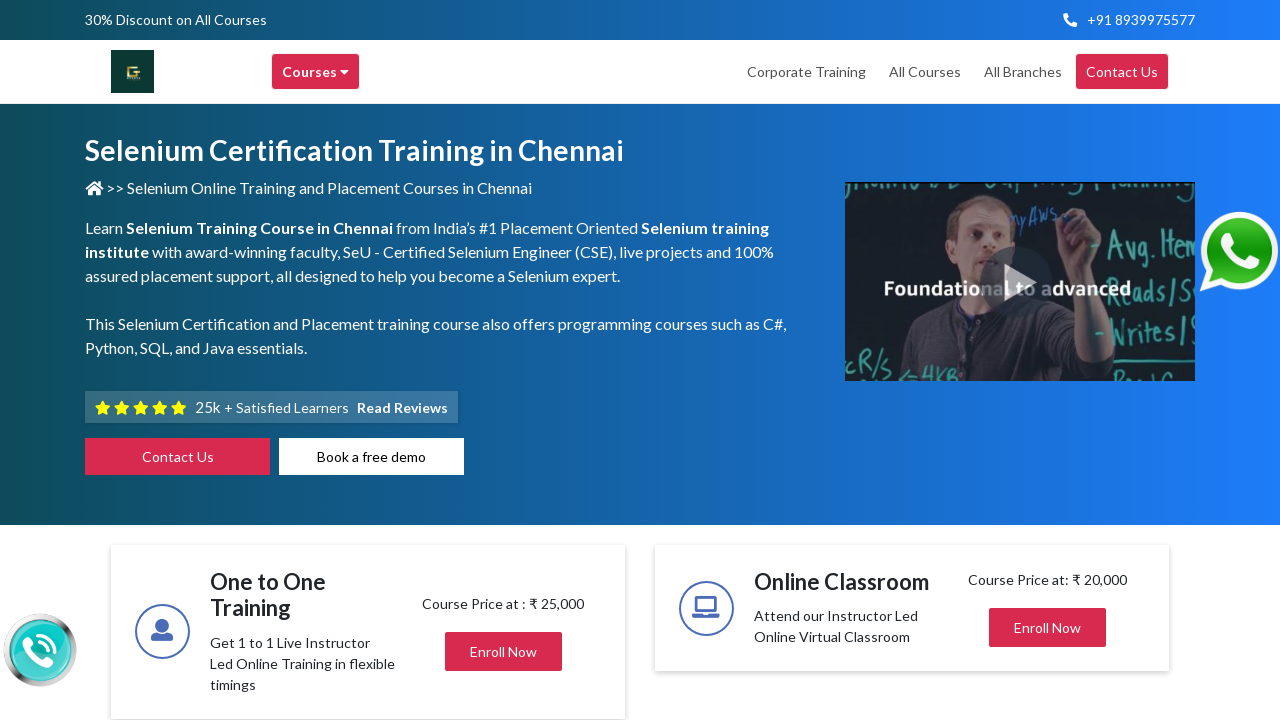

Clicked on Core Java section to expand it at (1048, 361) on #heading20
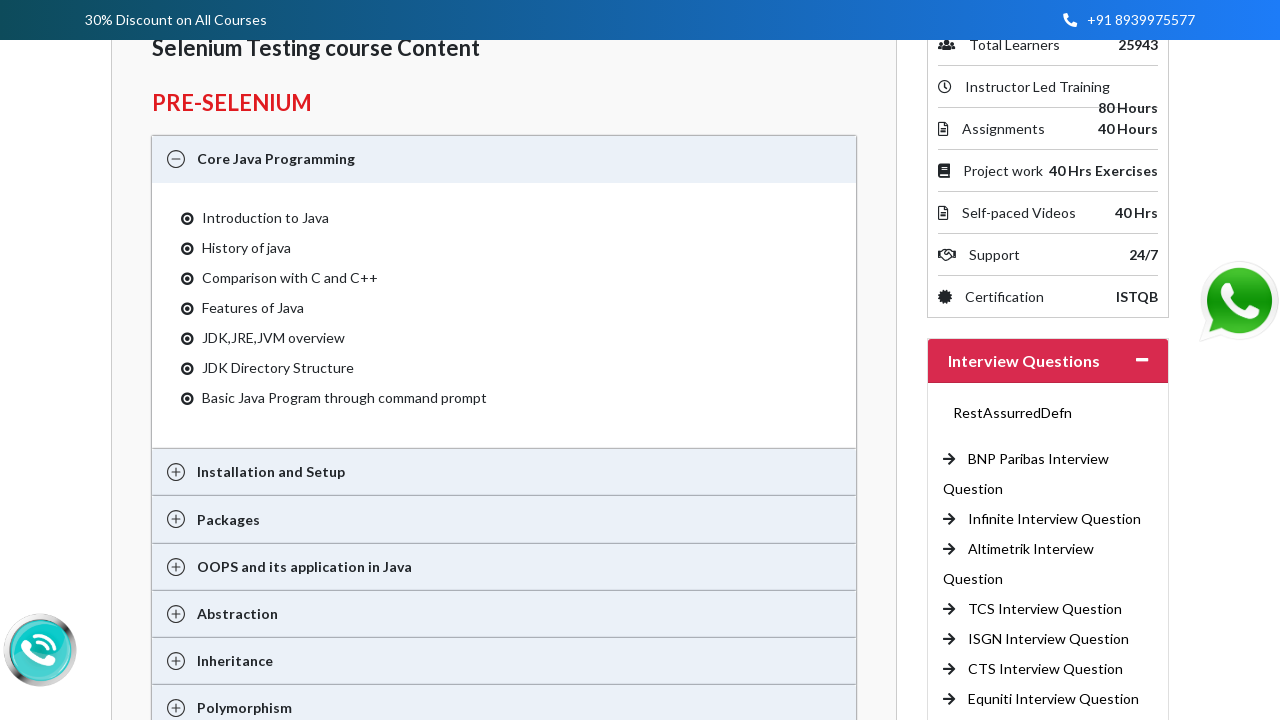

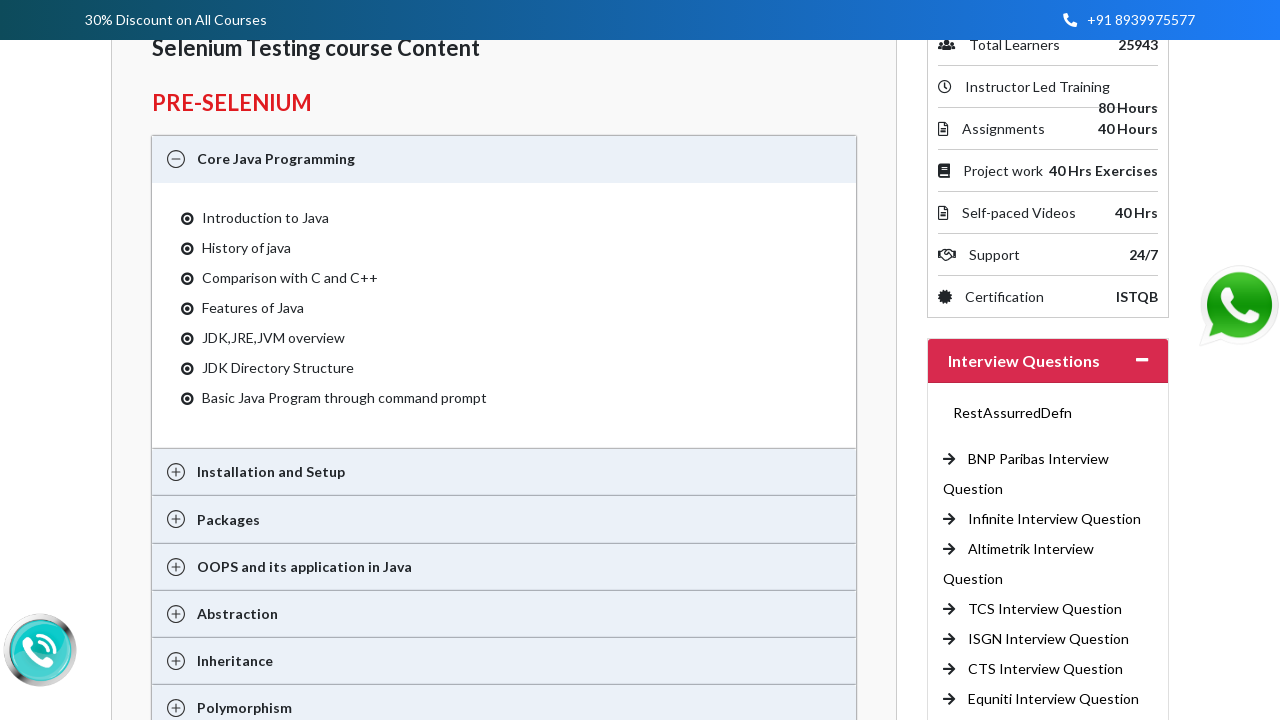